Opens the Maven Repository page for the WebDriverManager artifact and maximizes the browser window.

Starting URL: https://mvnrepository.com/artifact/io.github.bonigarcia/webdrivermanager/3.8.1

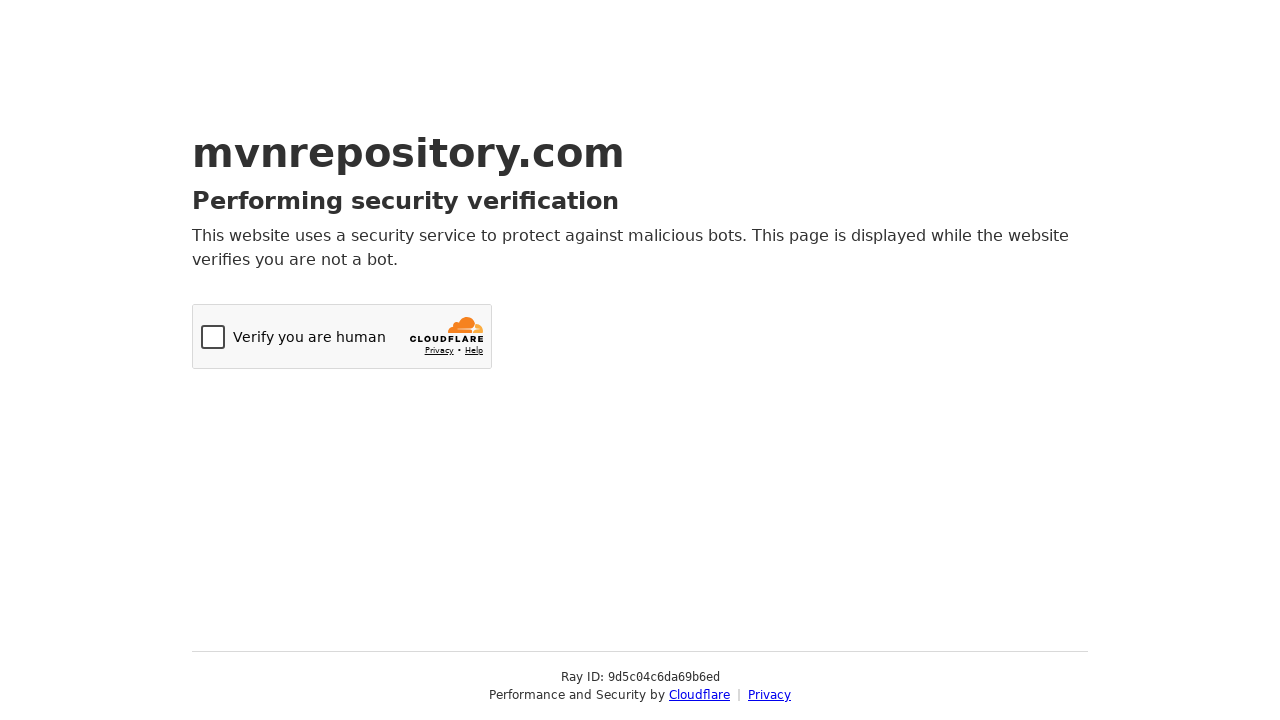

Set viewport size to 1920x1080 to maximize browser window
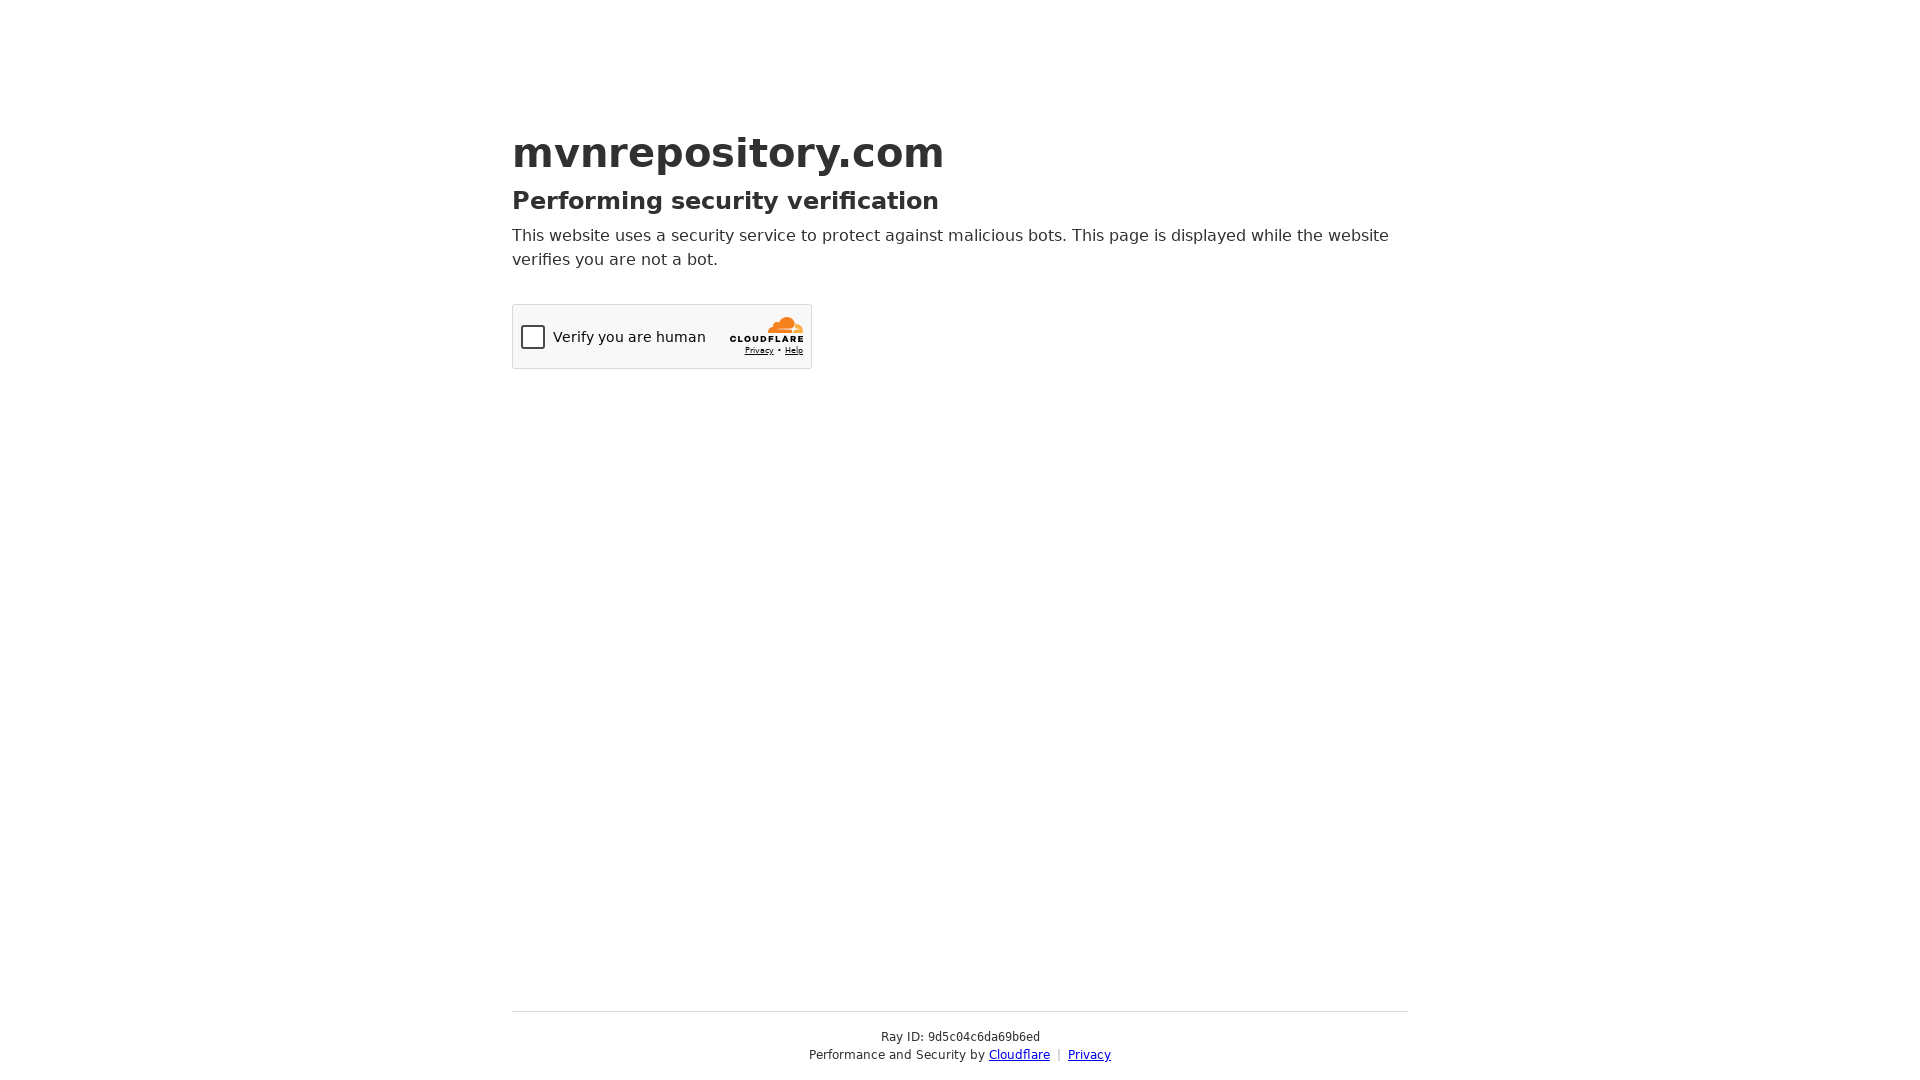

Maven Repository page for WebDriverManager 3.8.1 artifact loaded
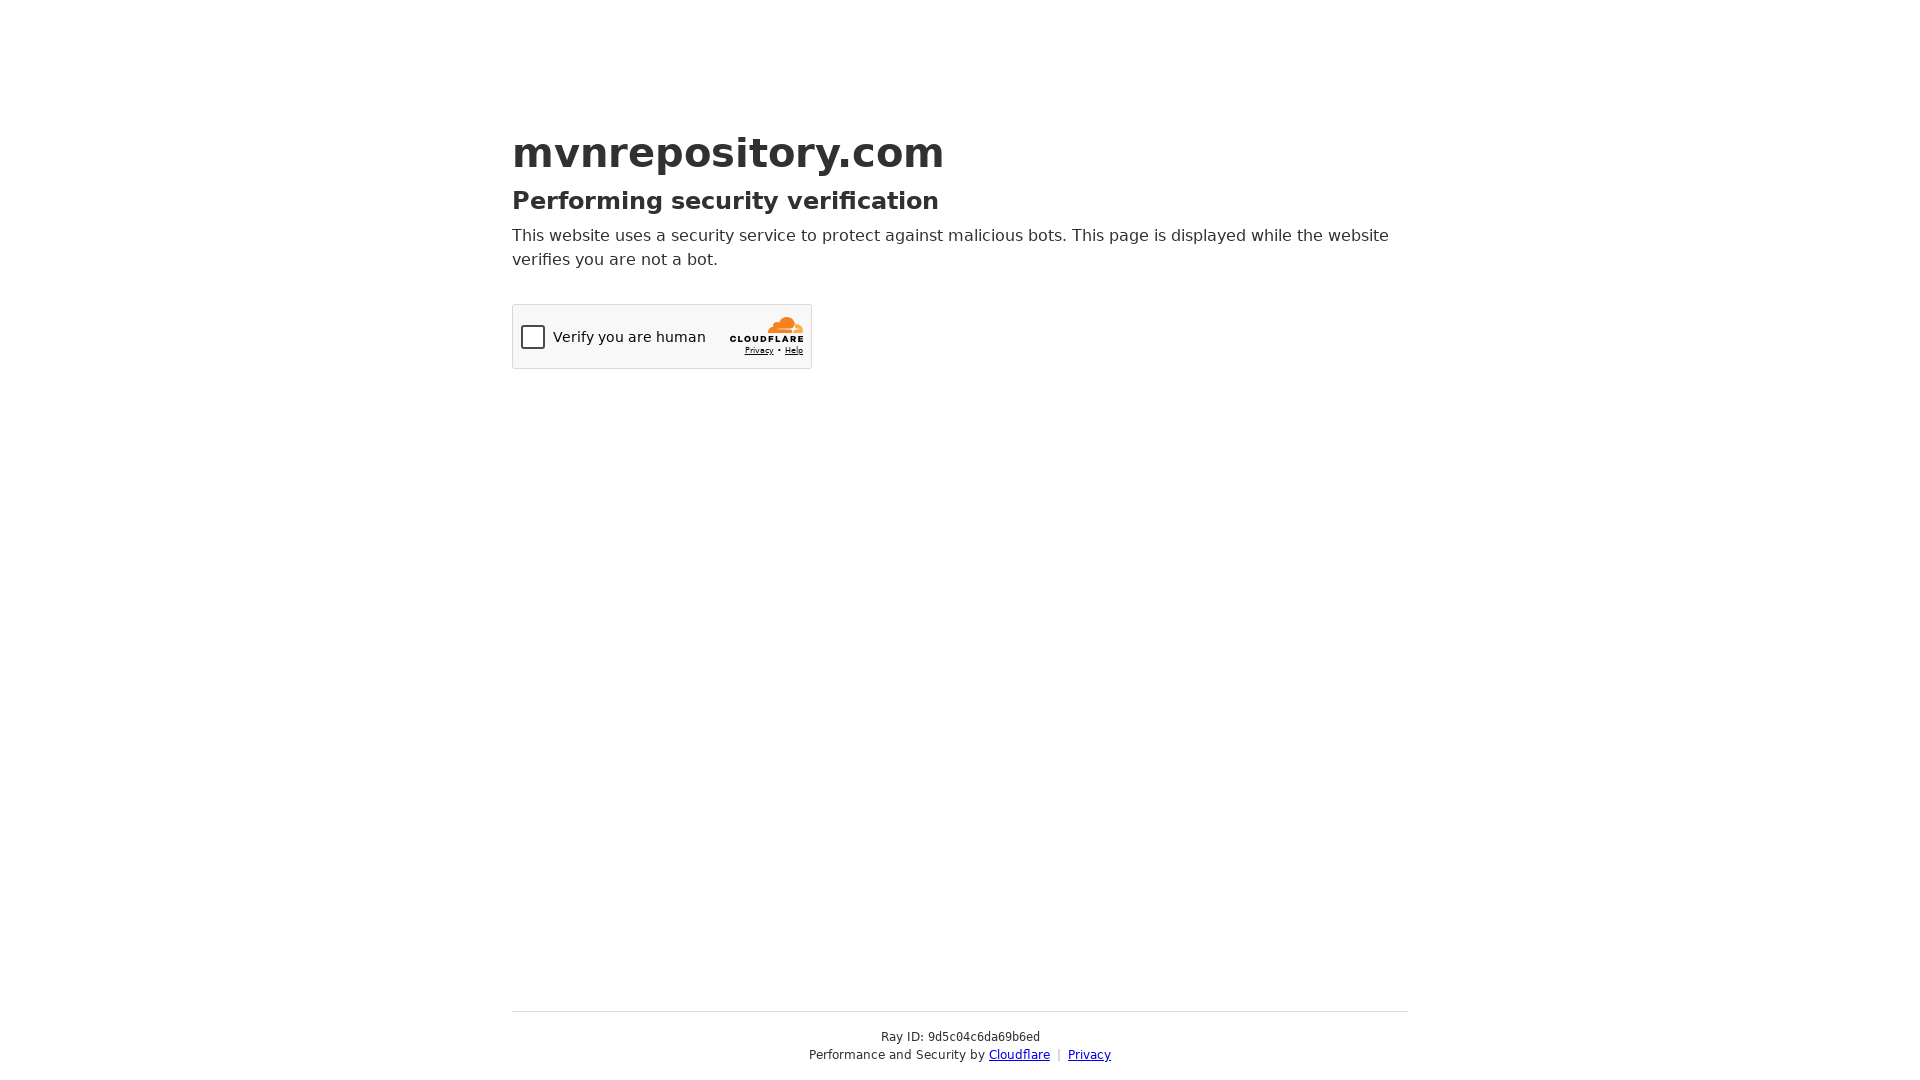

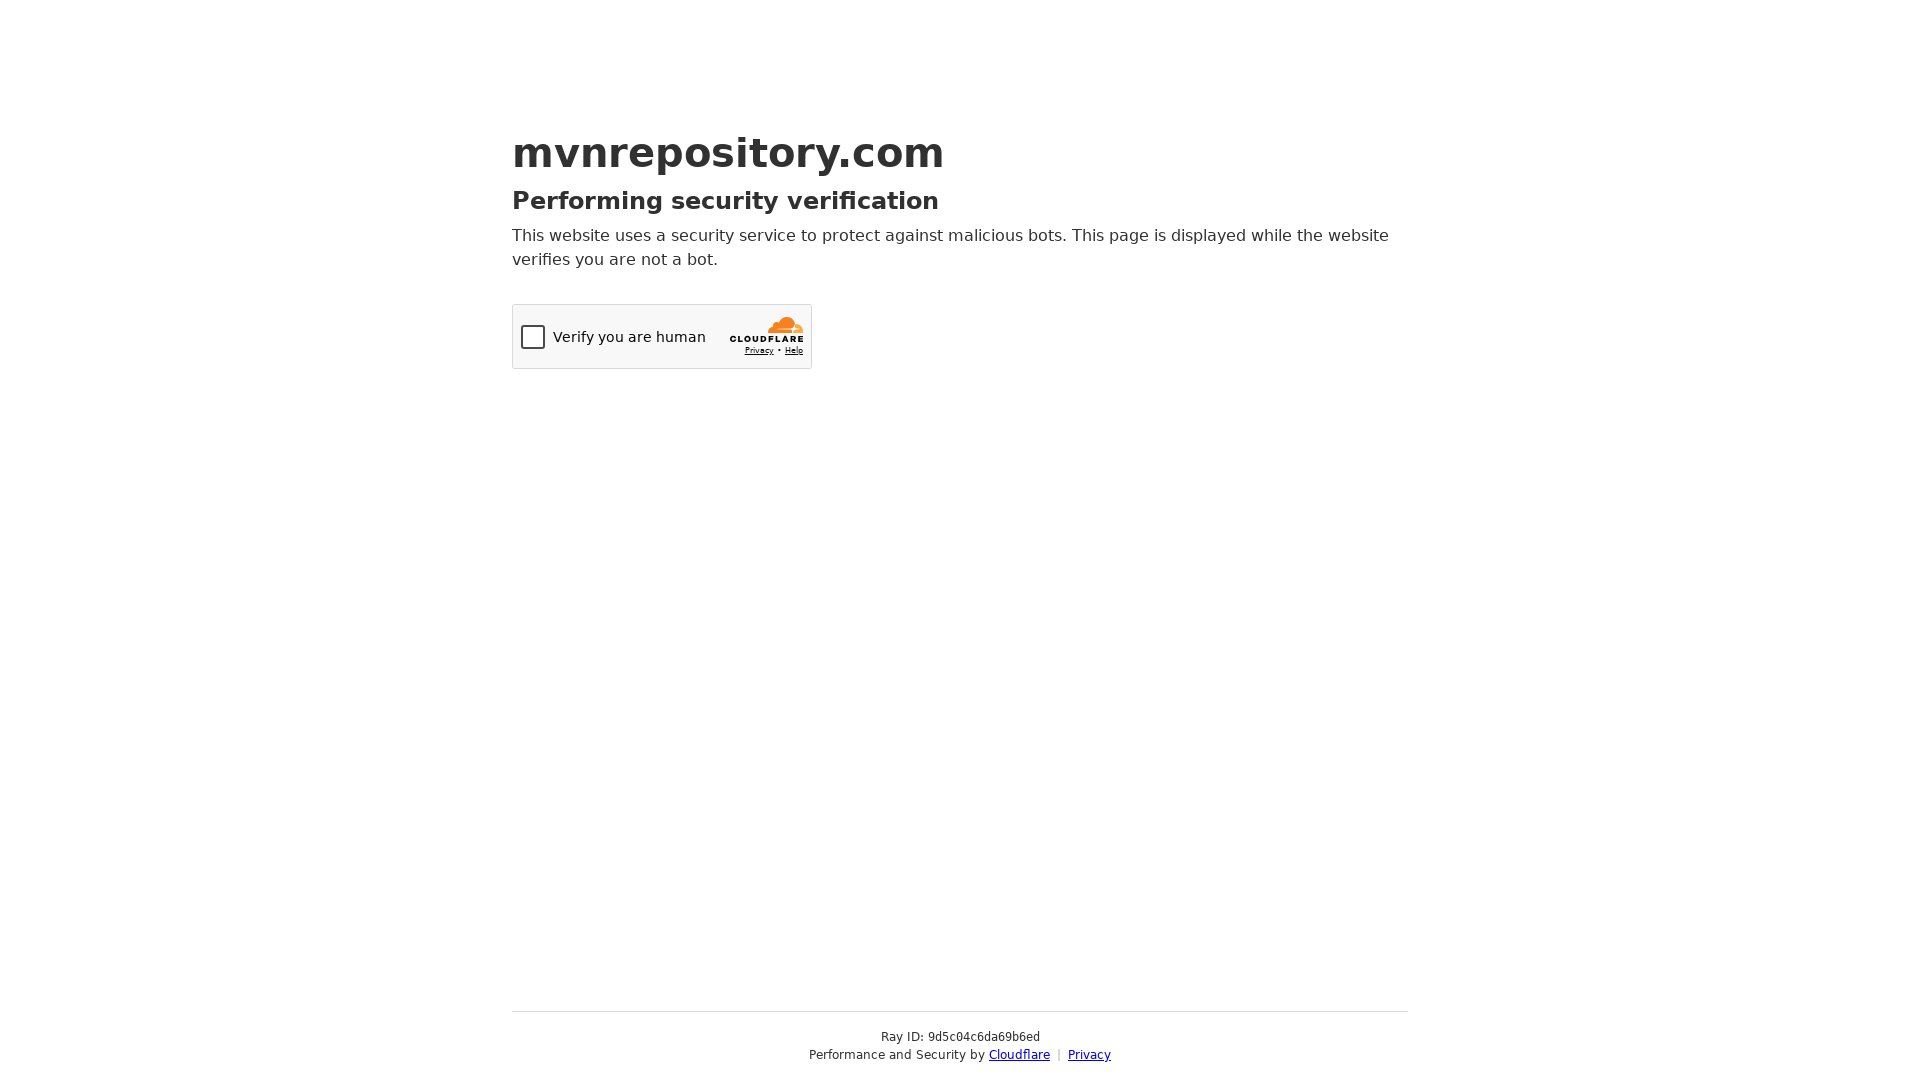